Tests a text box form on demoqa.com by filling in user name, email, current address, and permanent address fields, then submitting the form. The original script looped through Excel data, but this is rewritten to demonstrate the form filling functionality with generated test data.

Starting URL: https://demoqa.com/text-box

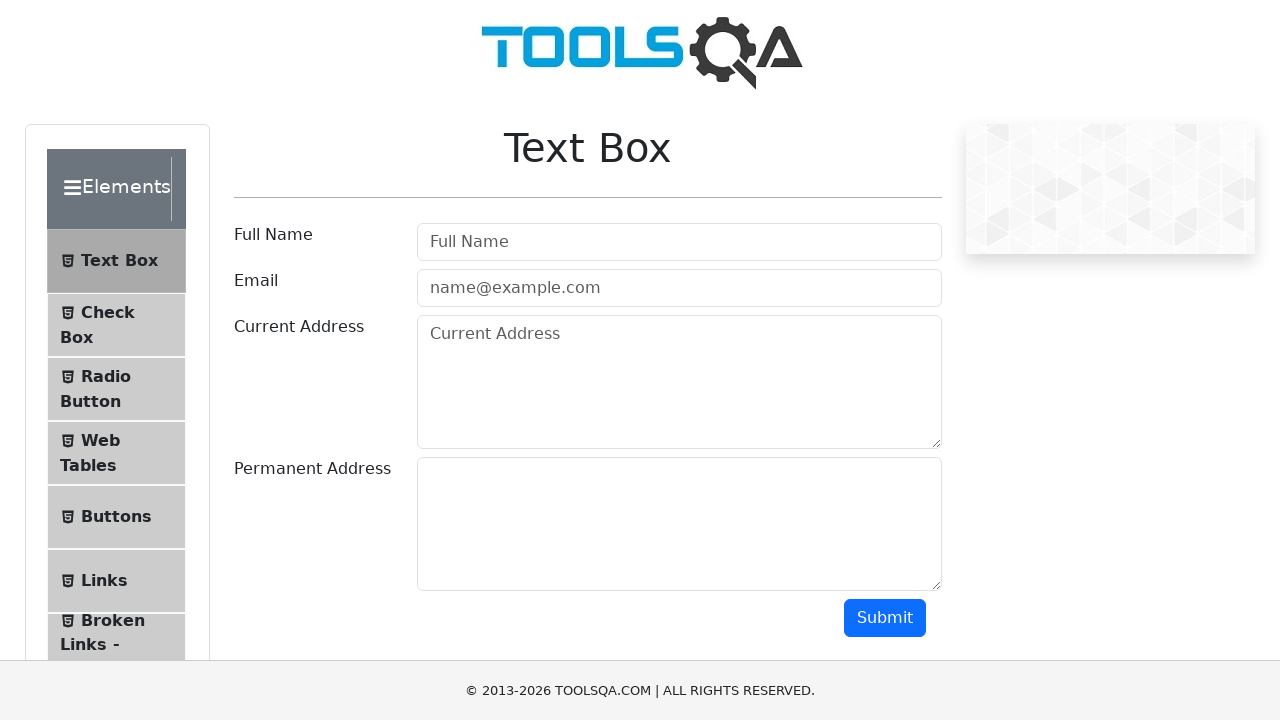

Waited for text box form to load
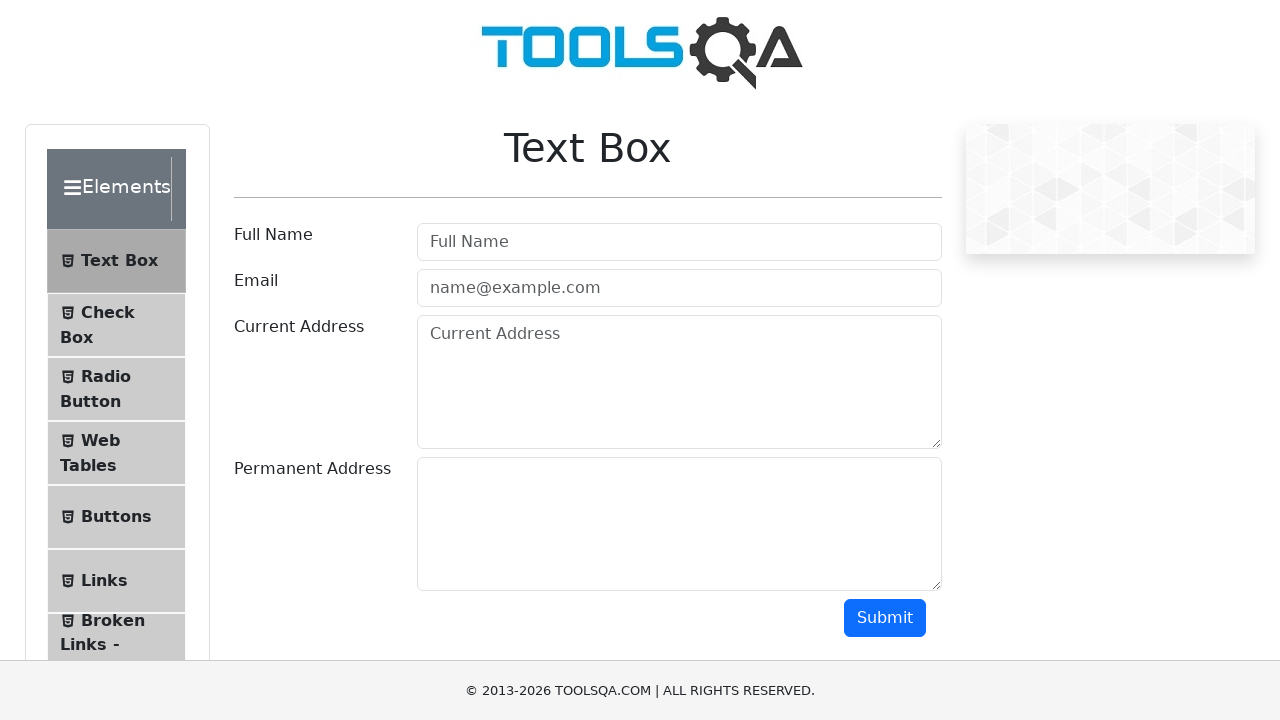

Filled Full Name field with 'John Anderson' on #userName
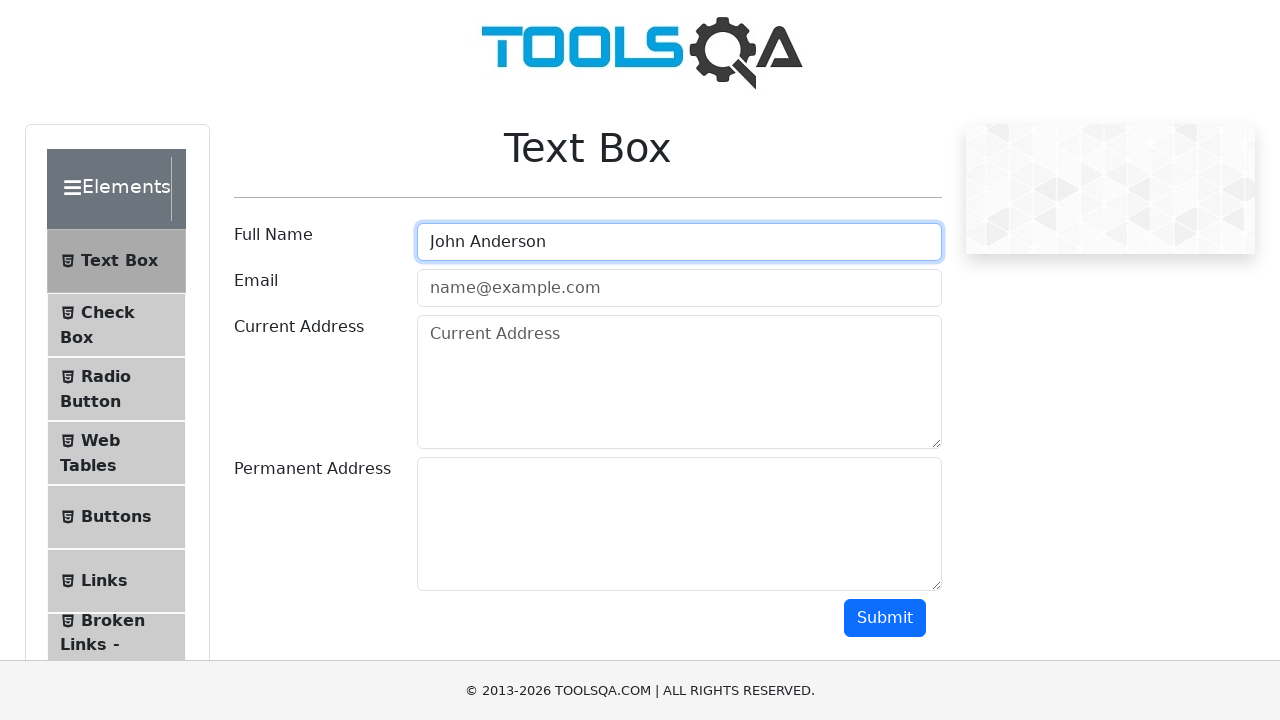

Filled Email field with 'john.anderson@testmail.com' on #userEmail
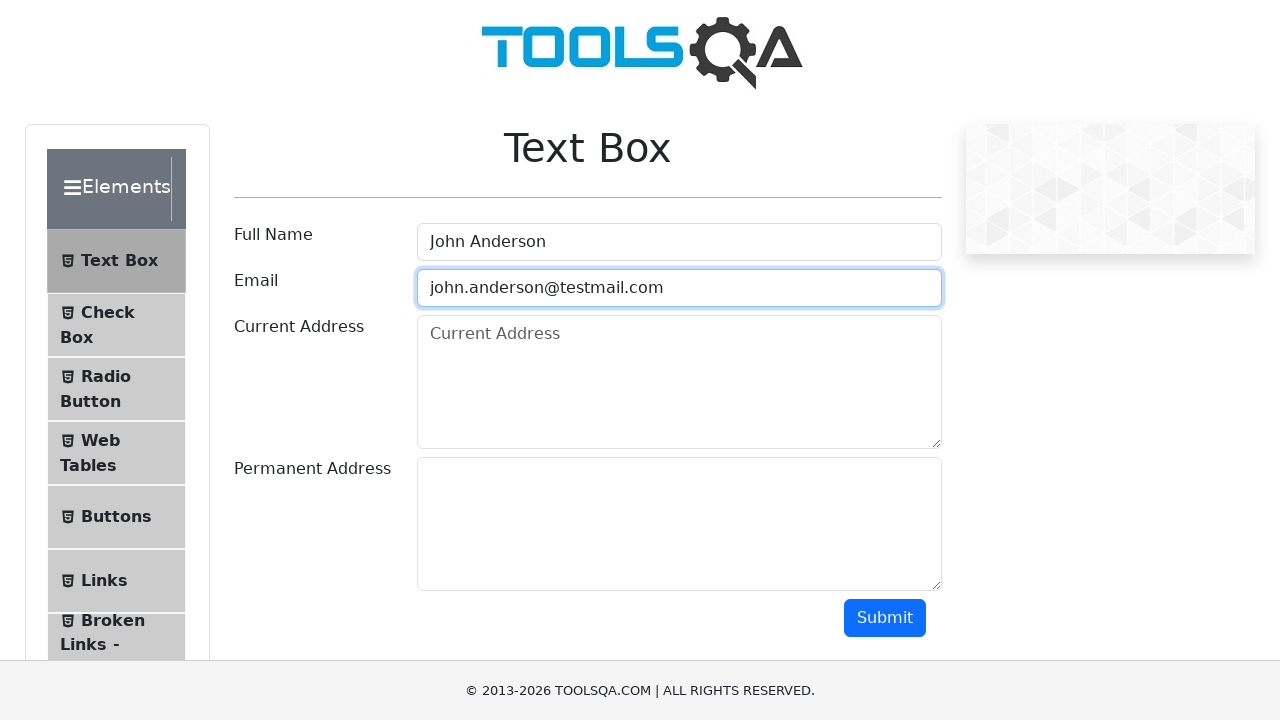

Filled Current Address field with '456 Oak Street, Suite 200, Chicago, IL 60601' on #currentAddress
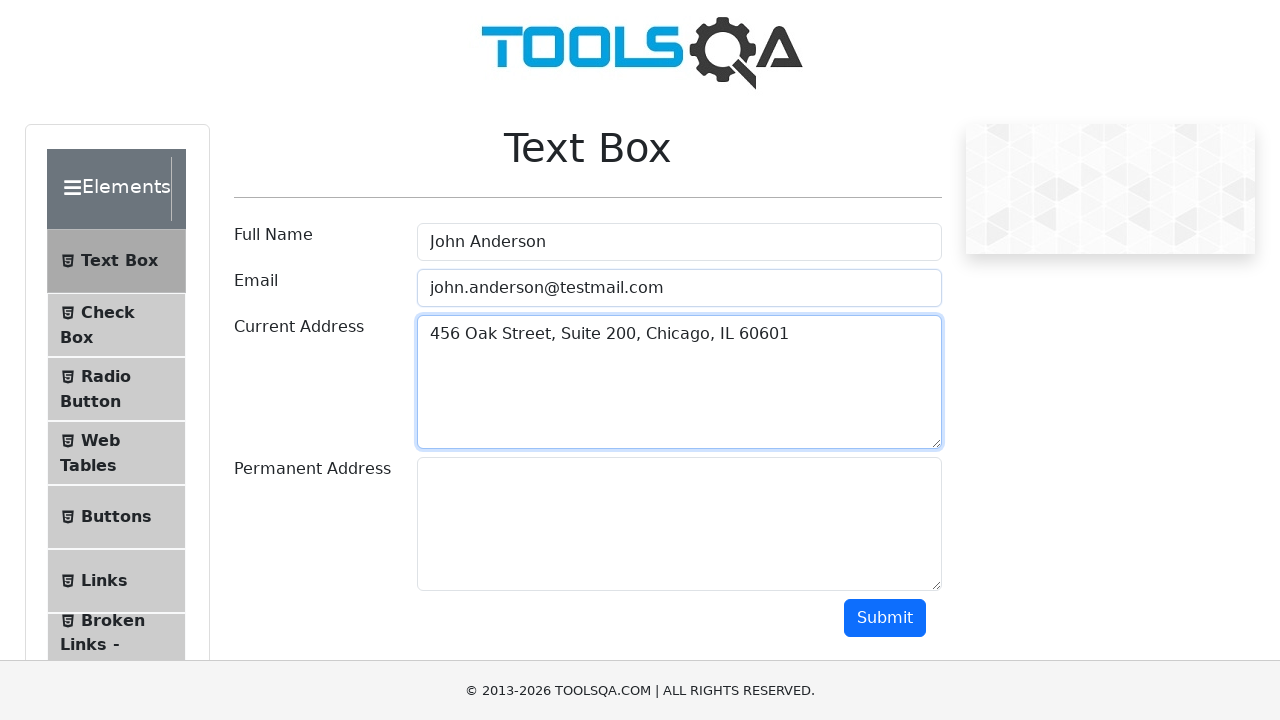

Filled Permanent Address field with '789 Pine Avenue, Apartment 5B, Seattle, WA 98101' on #permanentAddress
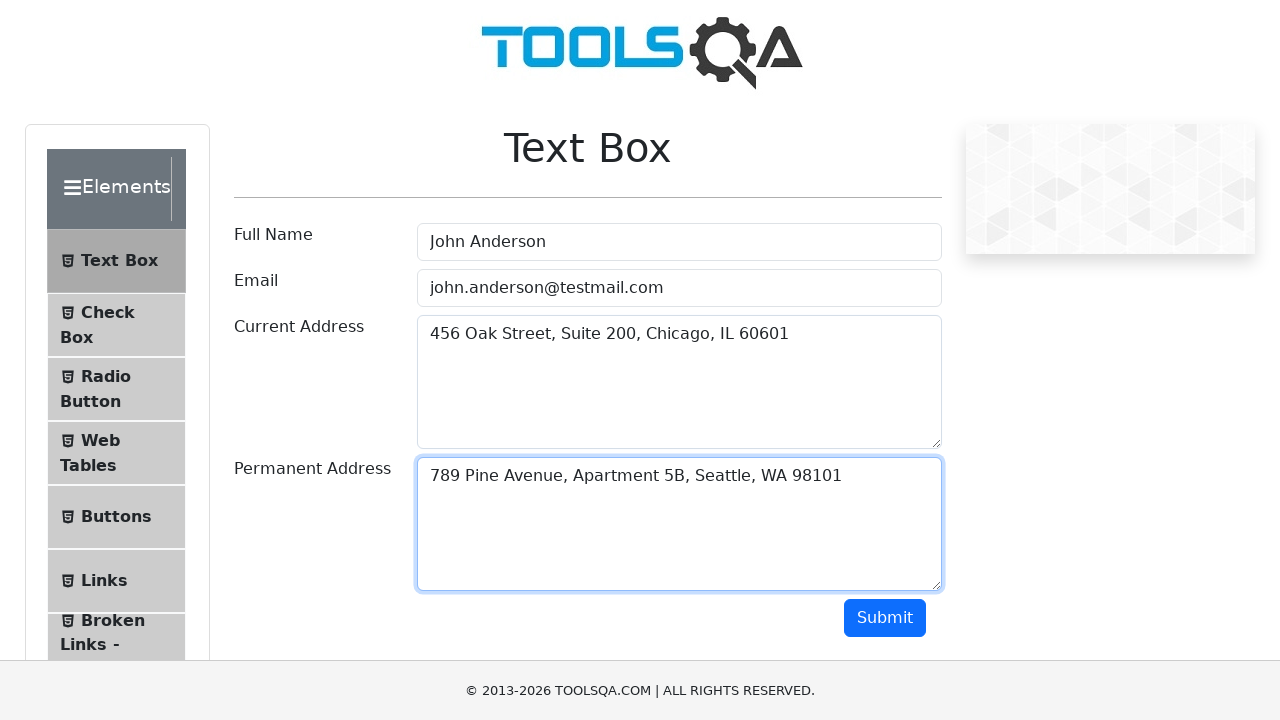

Clicked Submit button to submit the form at (885, 618) on button[id="submit"]
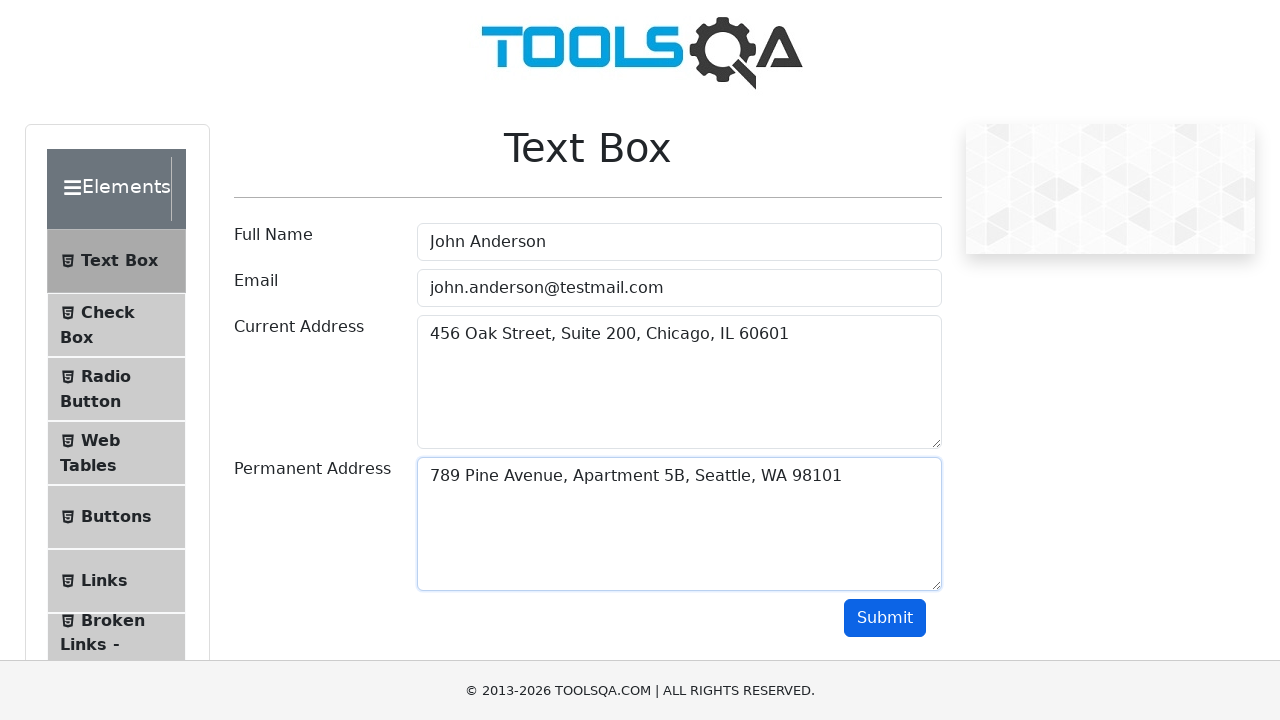

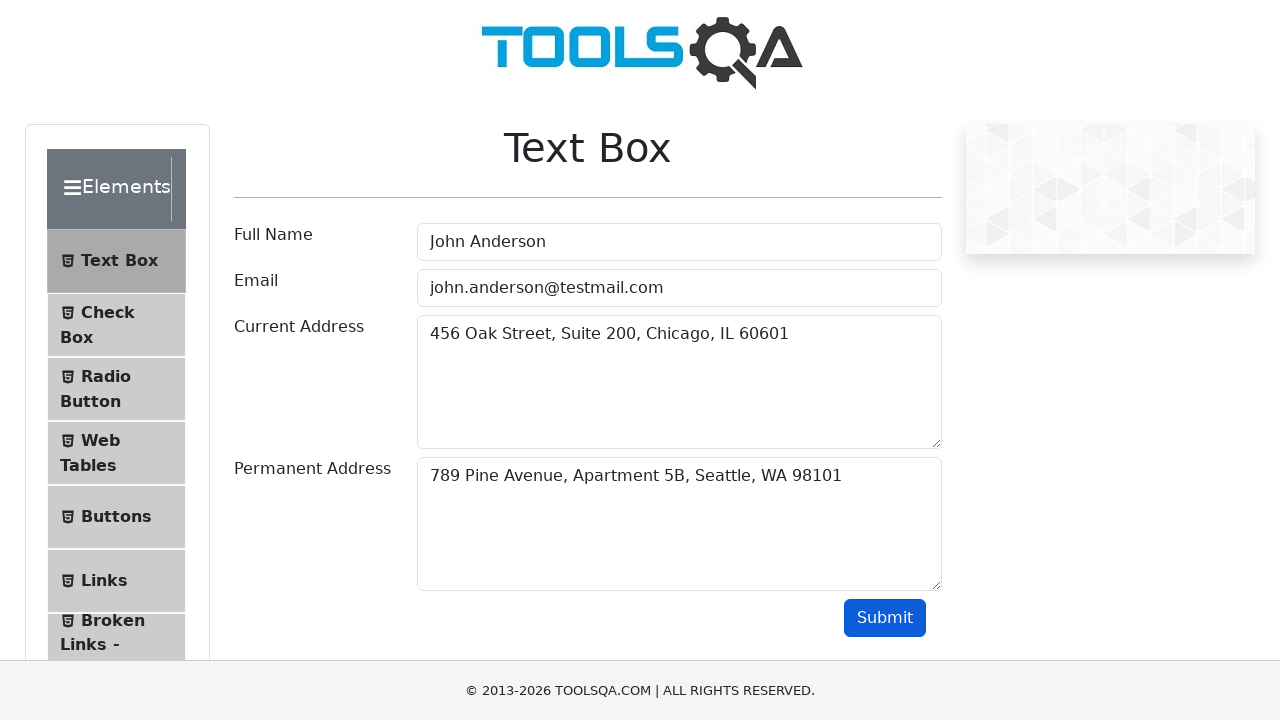